Tests a mortgage calculator form by filling in home value and principal amount fields, then submitting the form to calculate mortgage details.

Starting URL: https://www.mortgagecalculator.org/

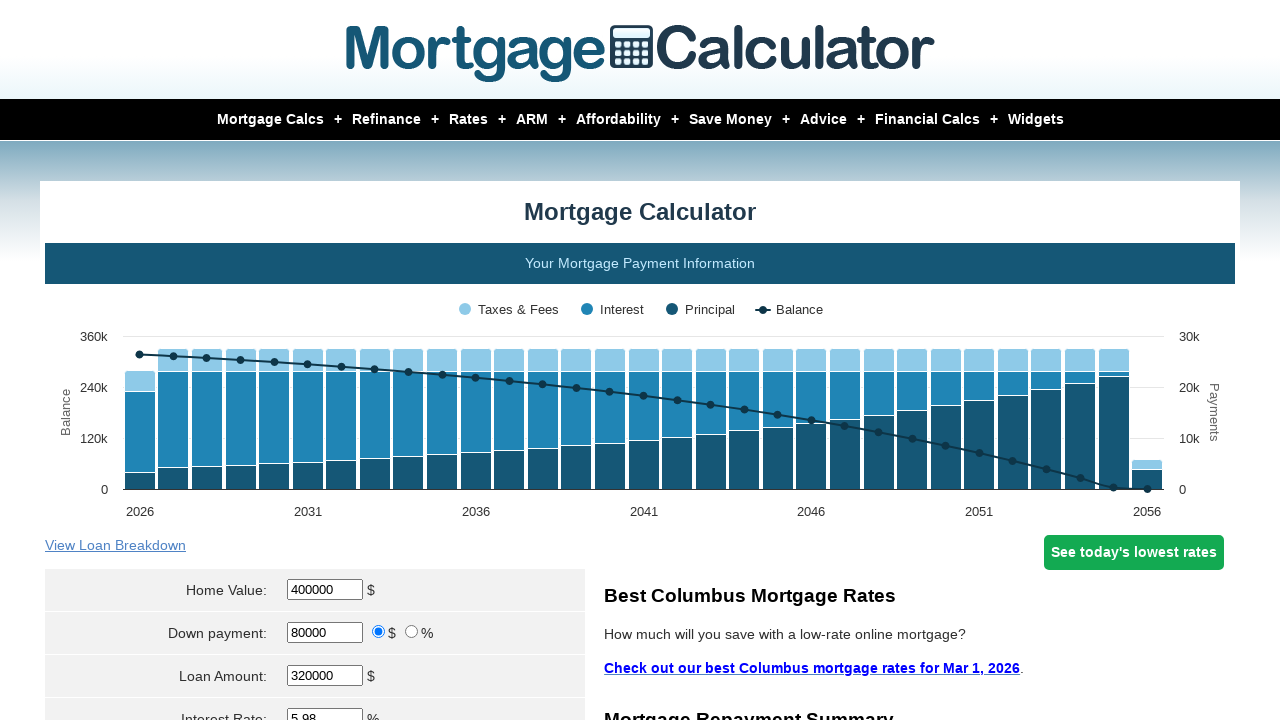

Cleared home value field on input[name='param[homevalue]']
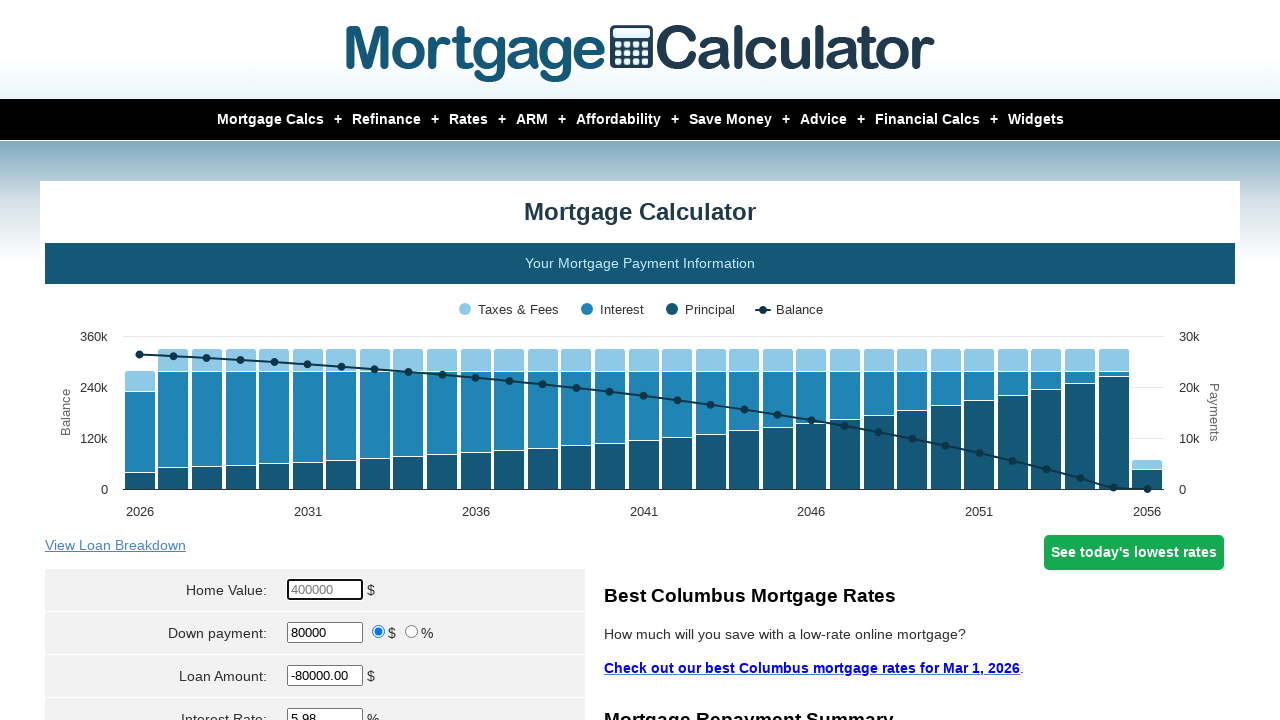

Filled home value field with 275000 on input[name='param[homevalue]']
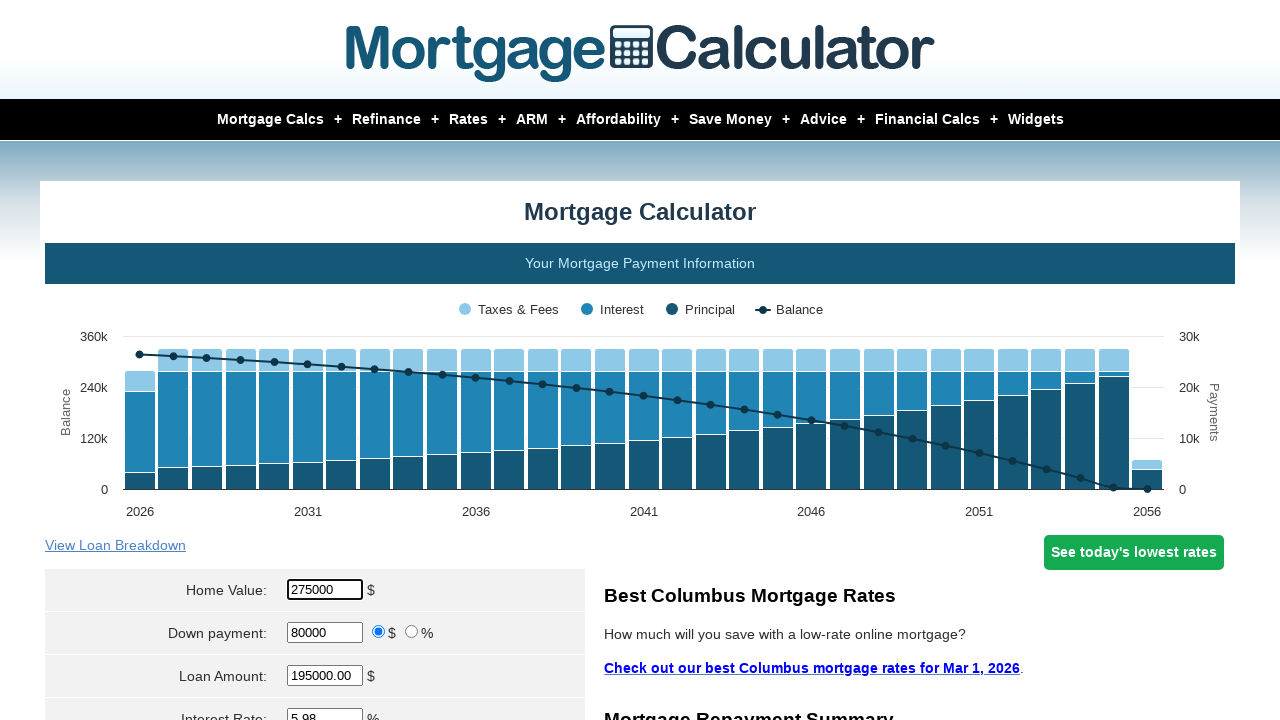

Cleared principal/loan amount field on input[name='param[principal]']
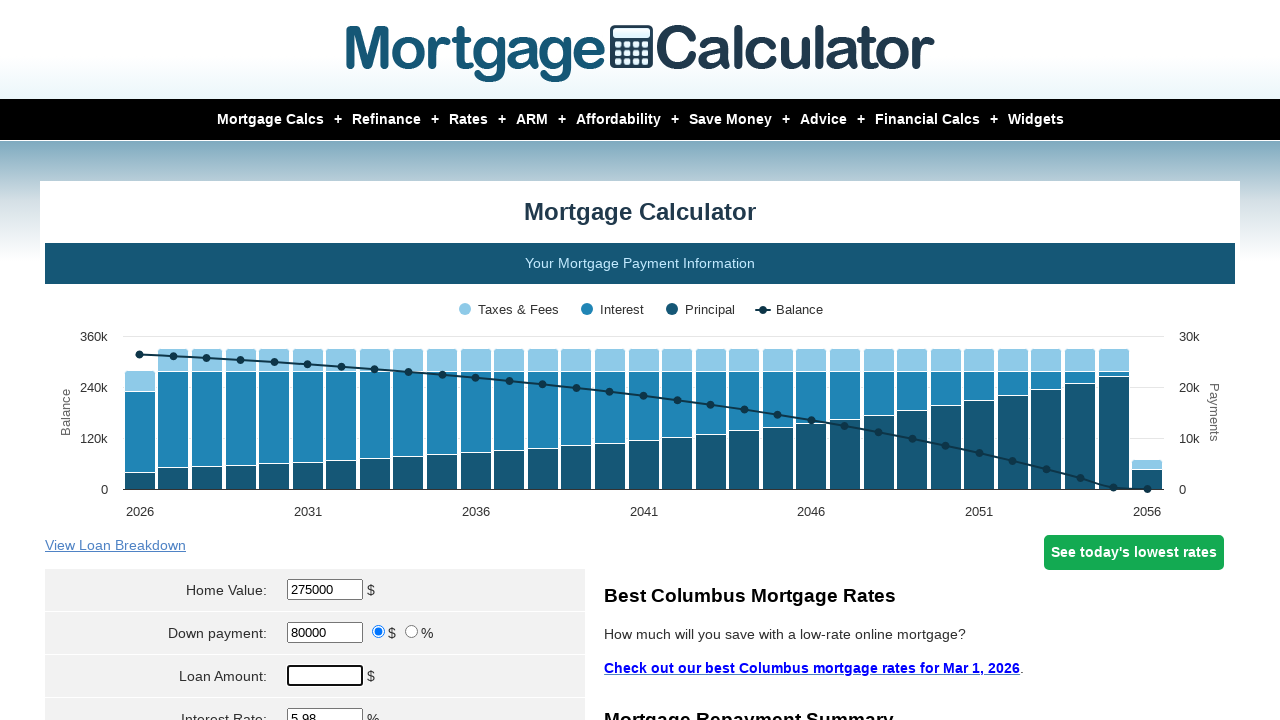

Filled principal/loan amount field with 220000 on input[name='param[principal]']
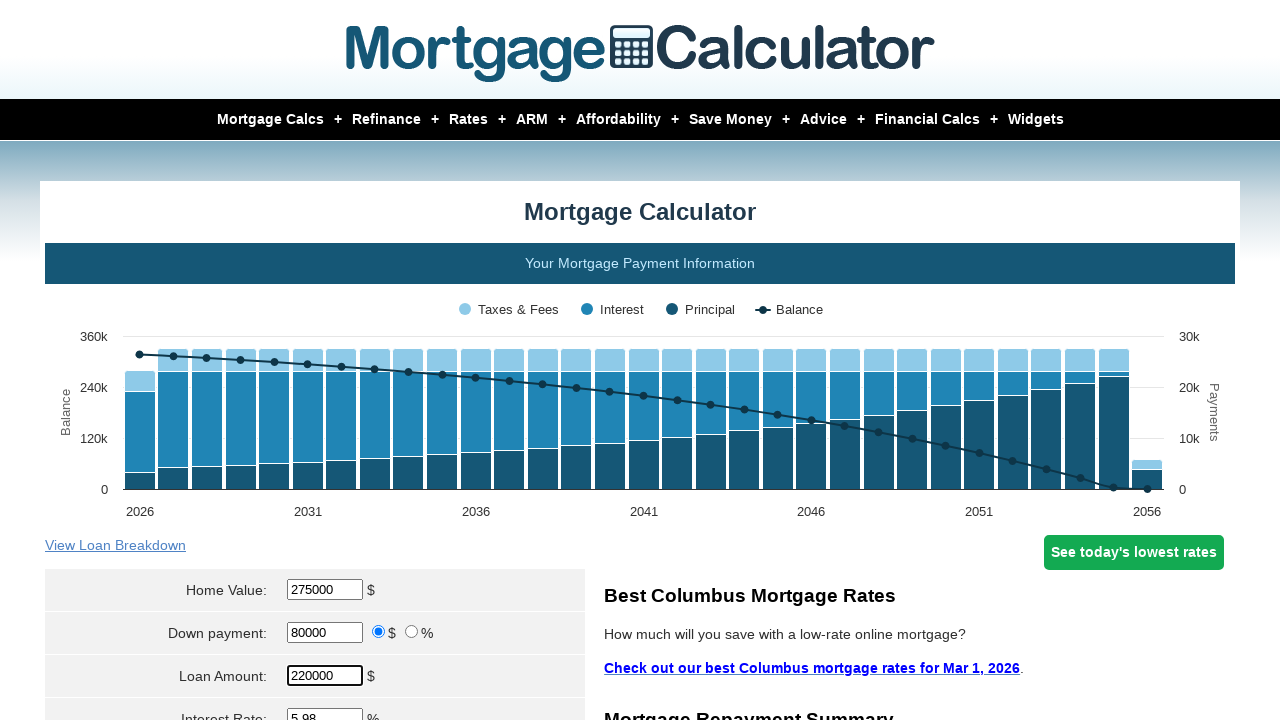

Clicked submit button to calculate mortgage at (315, 360) on input[type='submit']
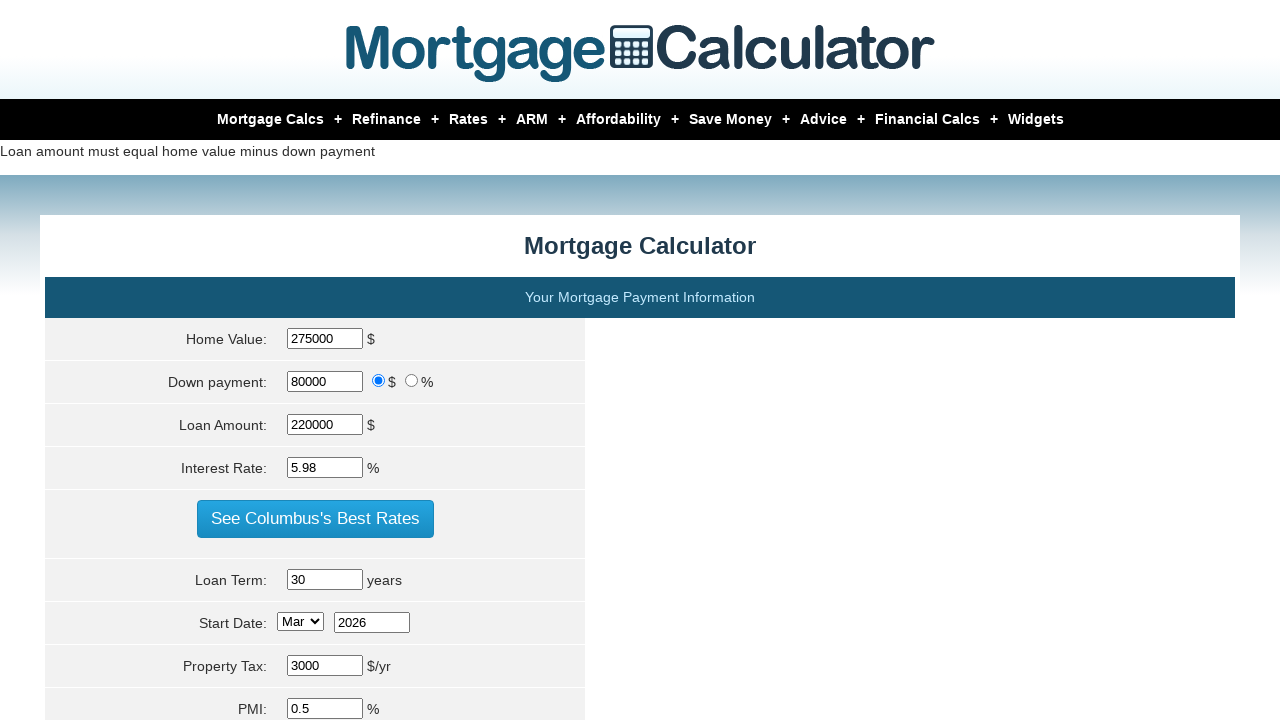

Mortgage calculation results loaded
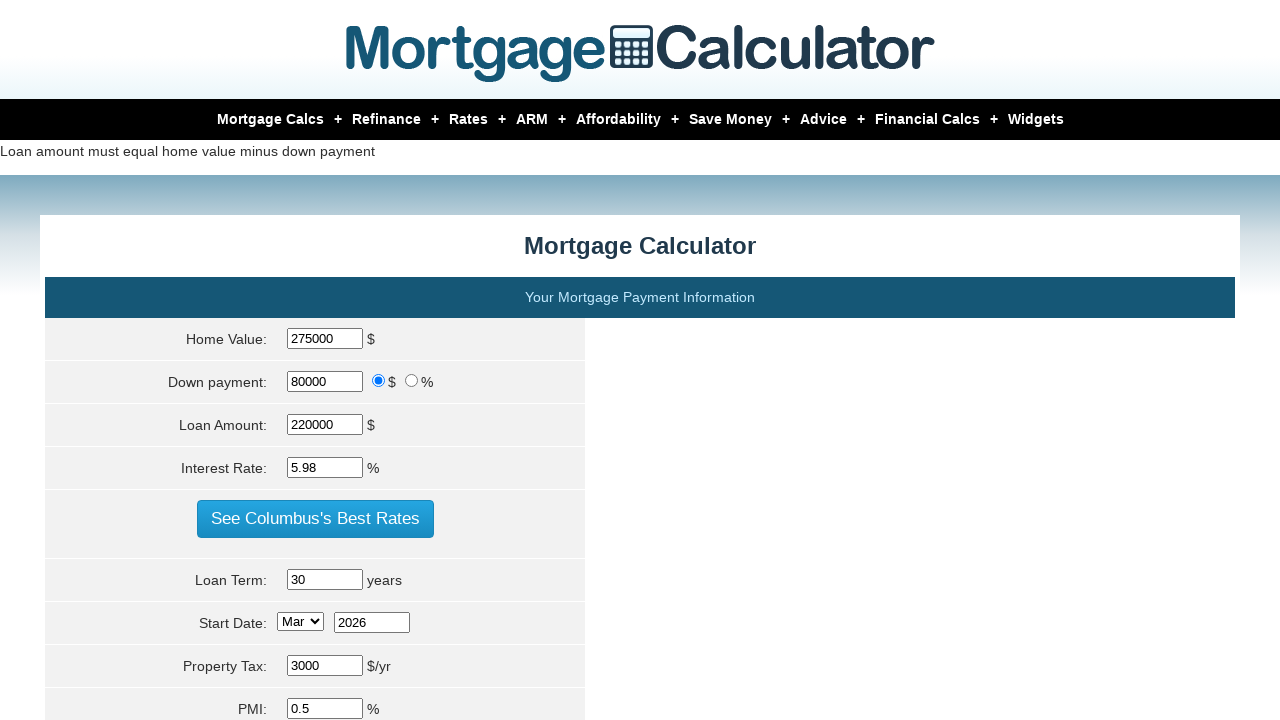

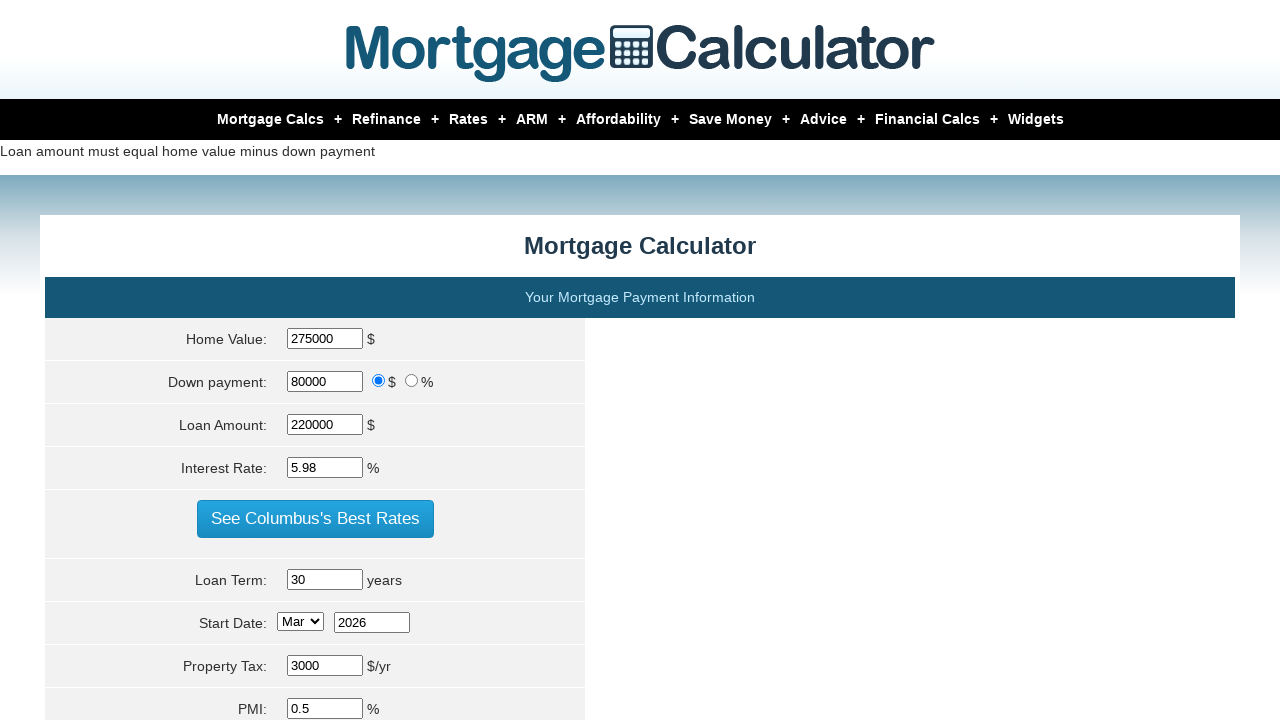